Navigates to W3Schools Python quiz page and checks the selection state of quiz radio button elements

Starting URL: https://www.w3schools.com/quiztest/quiztest.asp?qtest=PYTHON

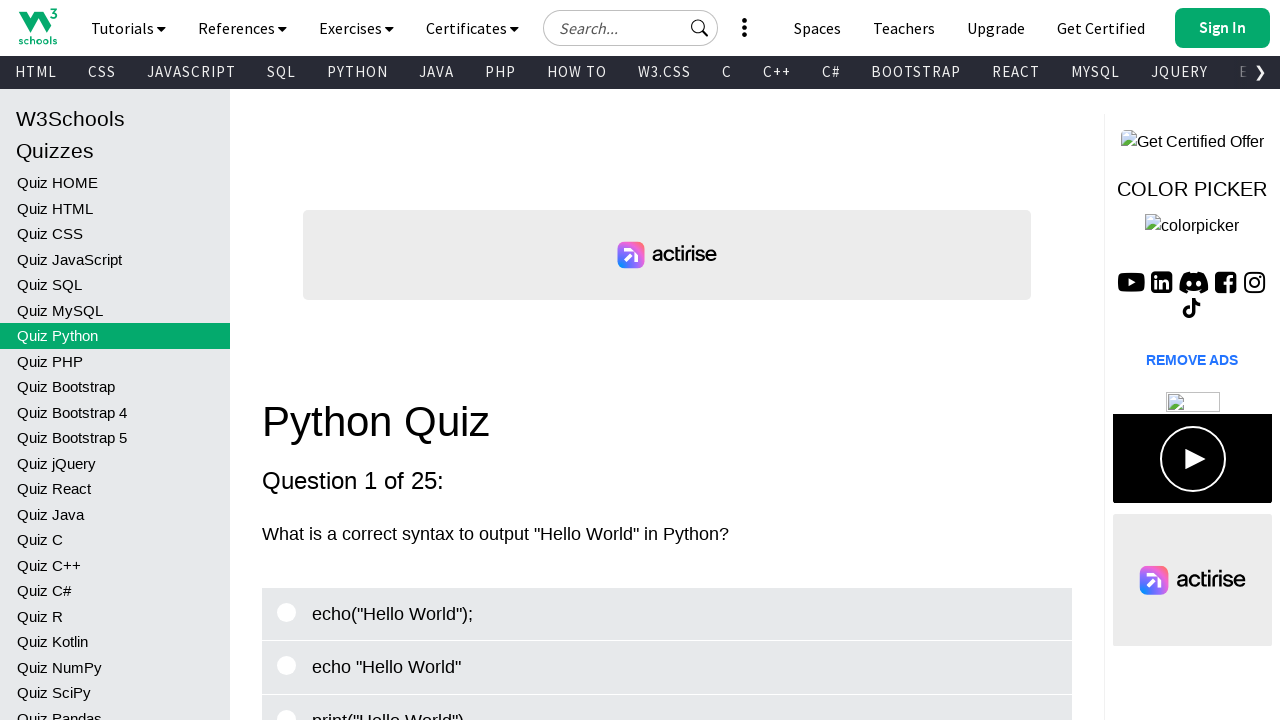

Waited for quiz page to load - #label3 selector found
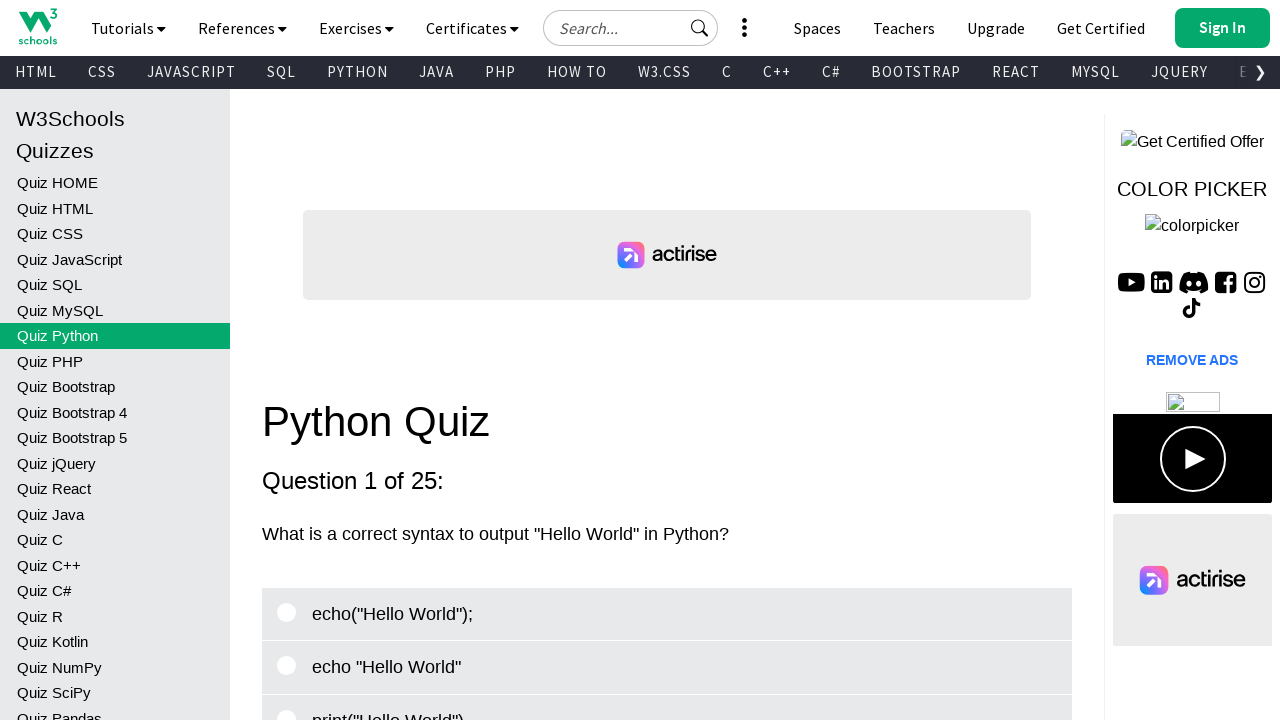

Located #label3 element
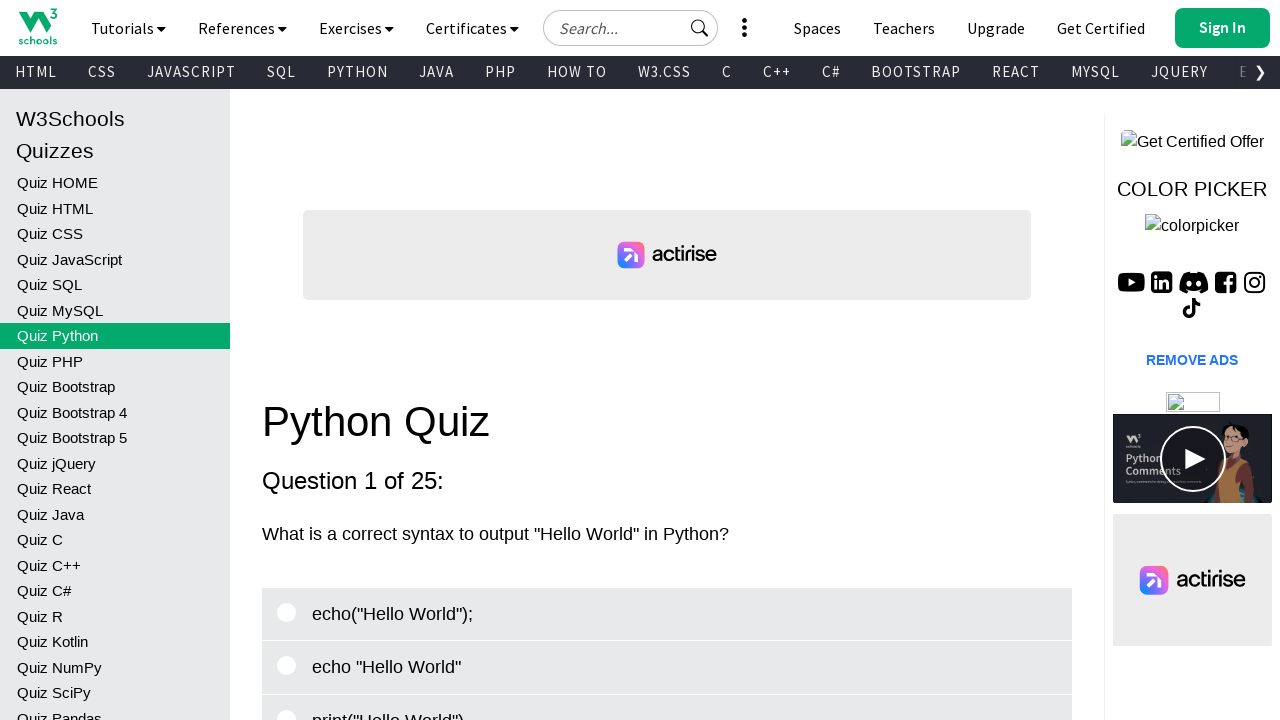

Verified #label3 element is visible
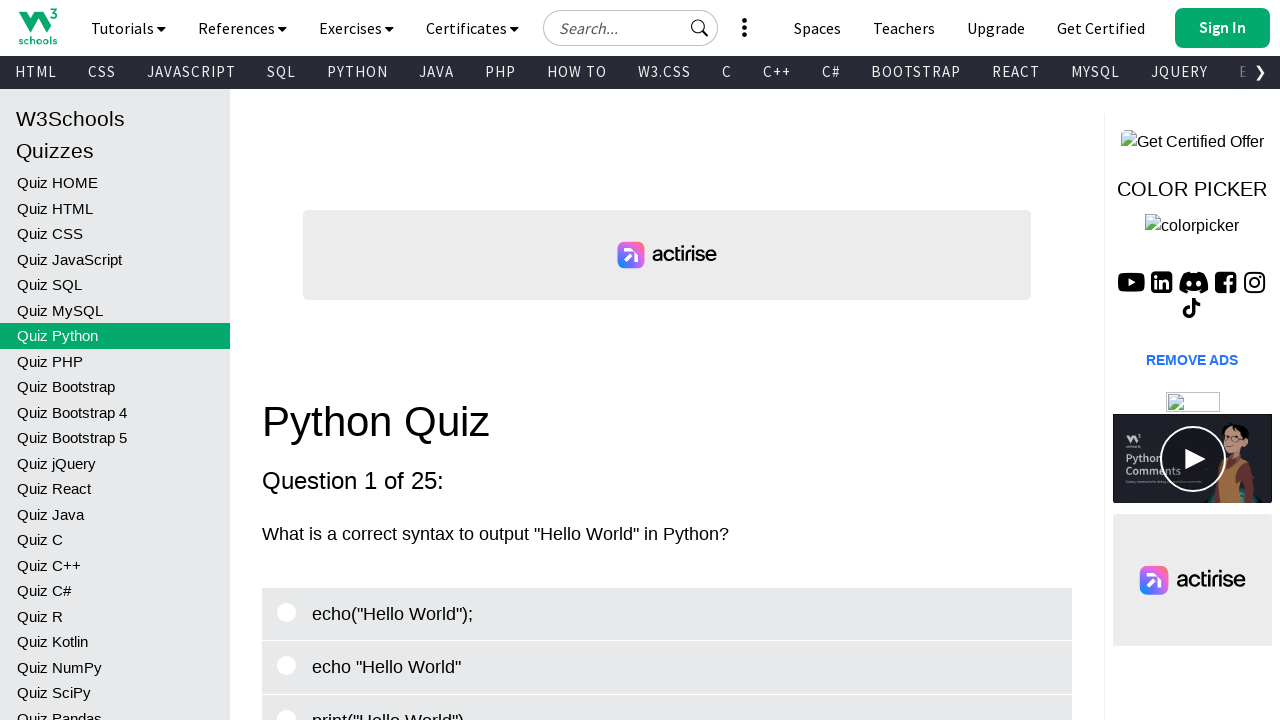

Located quiz radio button elements with name='quiz'
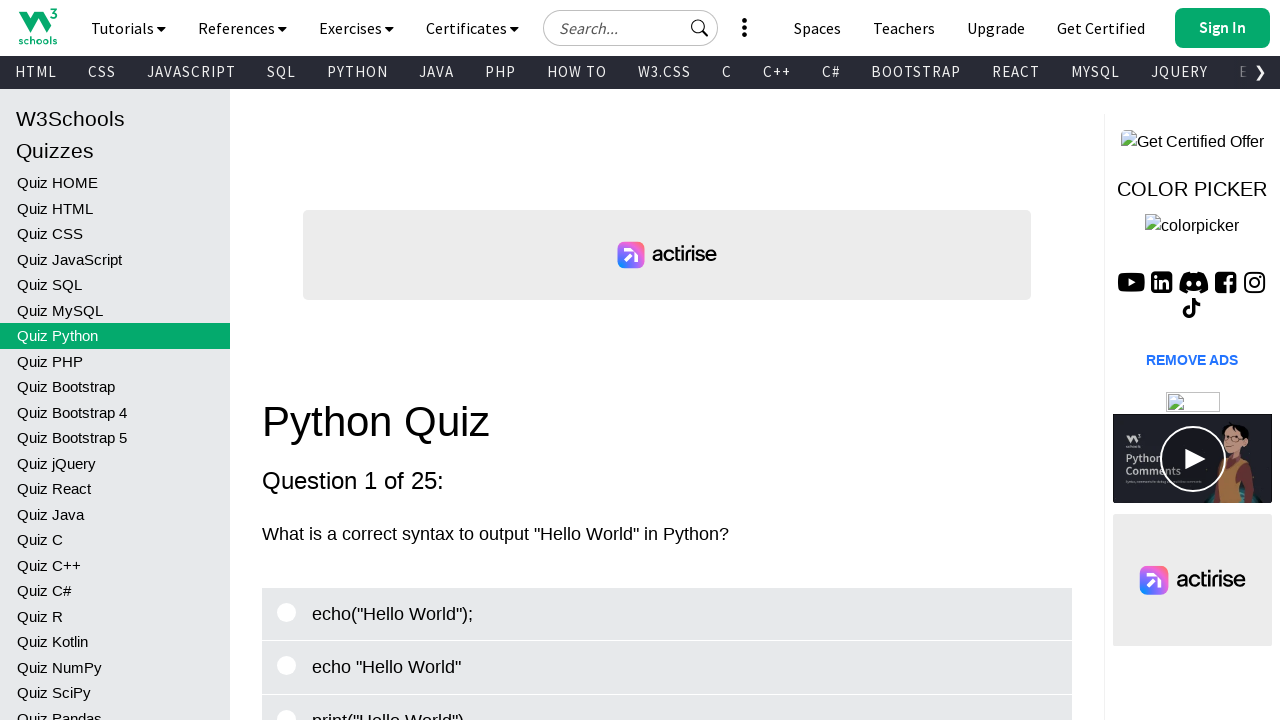

Verified first quiz radio button element is visible
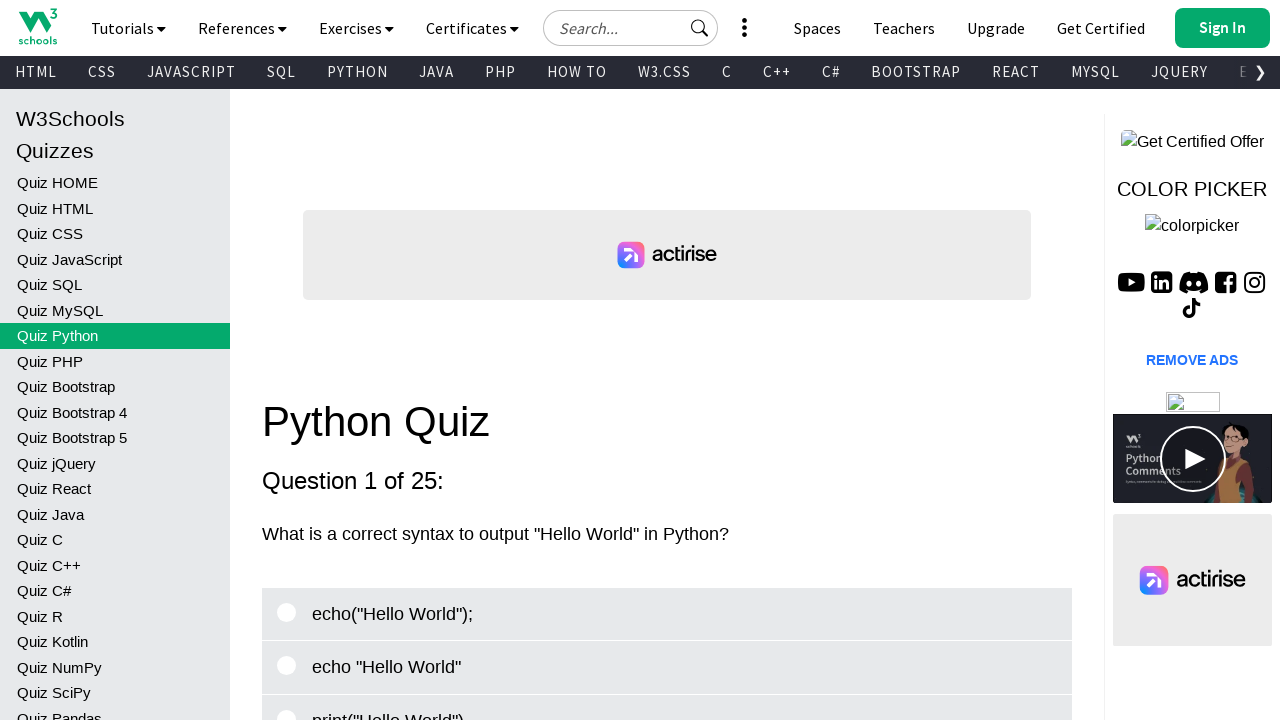

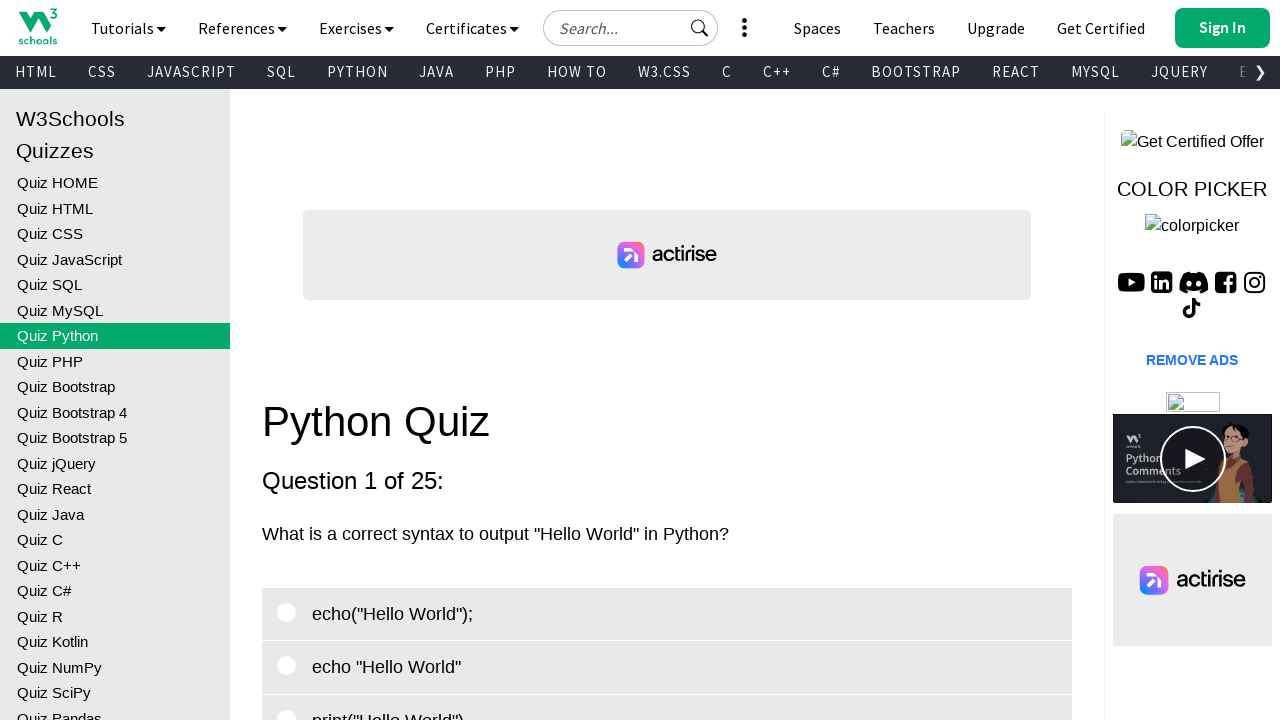